Tests mouse hover functionality on a button element to trigger and verify a tooltip appears

Starting URL: https://demoqa.com/tool-tips/

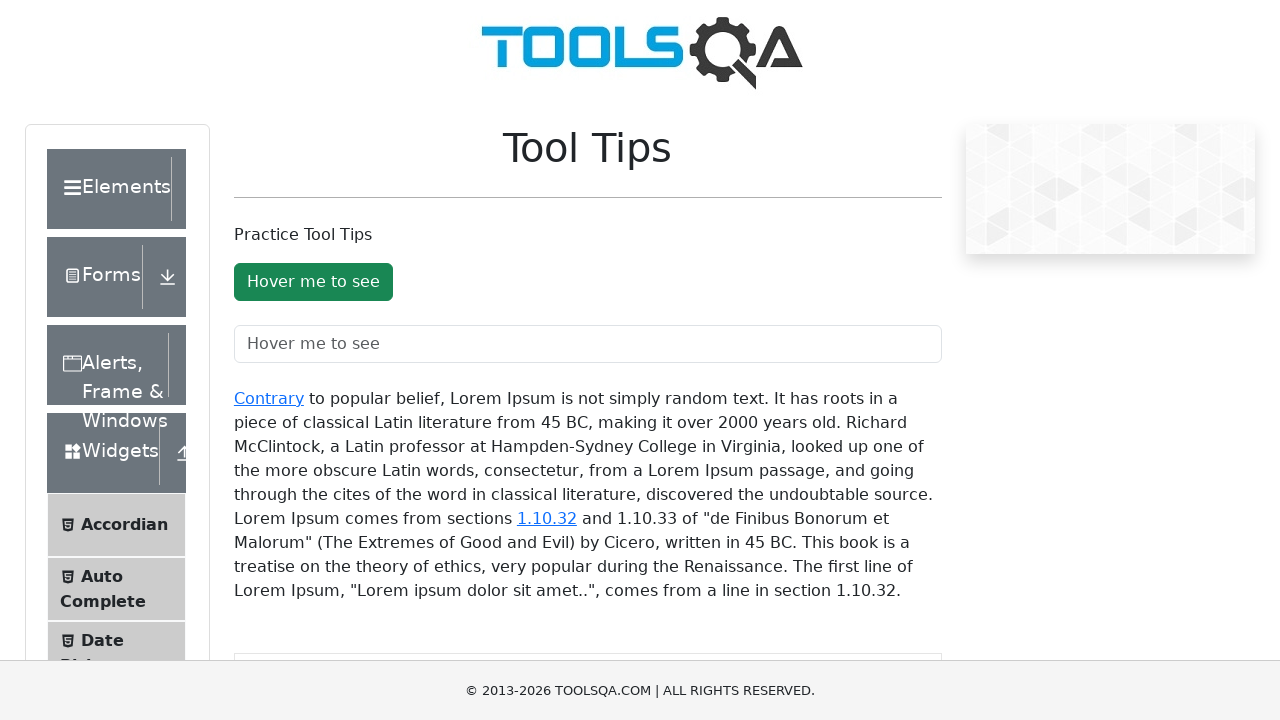

Located the tooltip button element
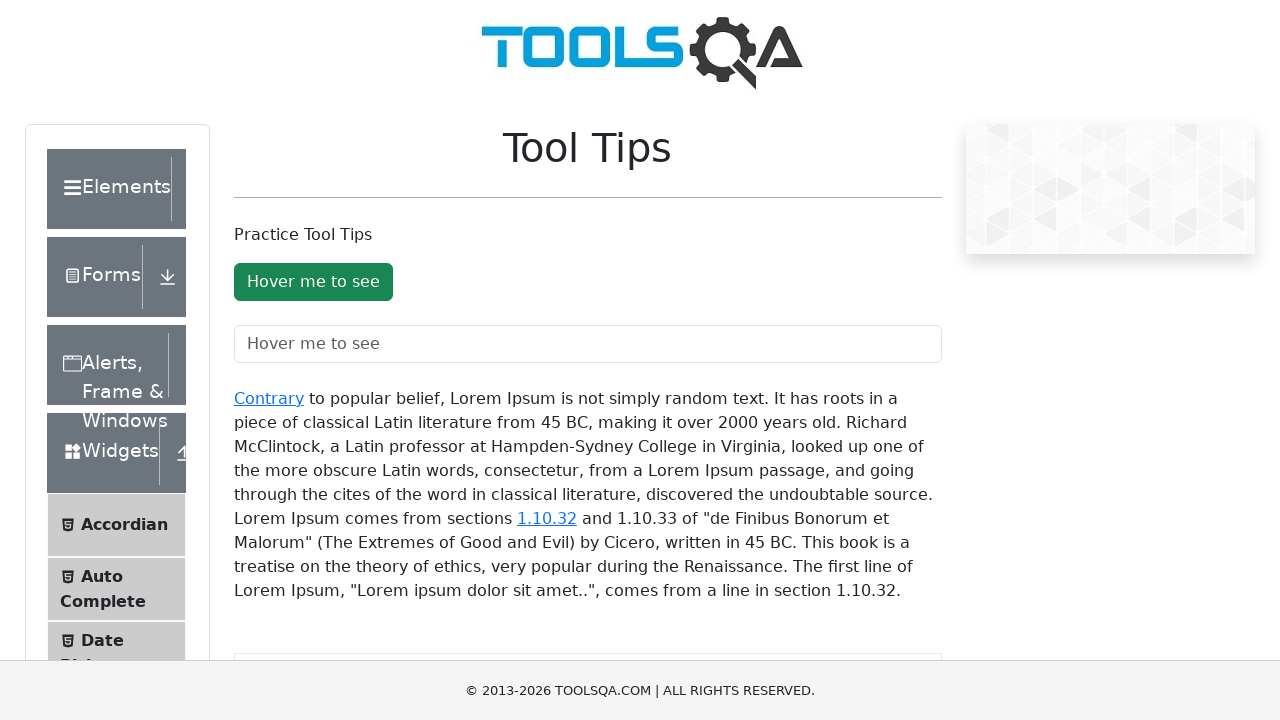

Hovered over the tooltip button to trigger tooltip at (313, 282) on button#toolTipButton
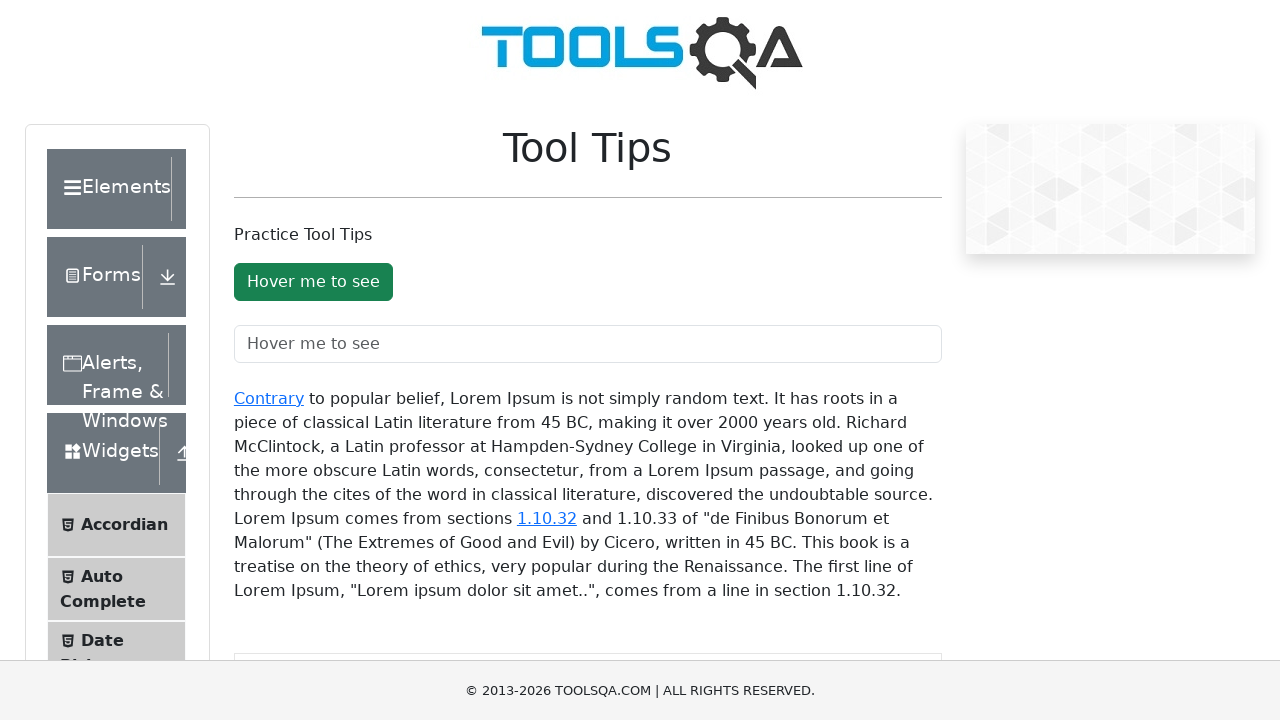

Tooltip appeared and is visible
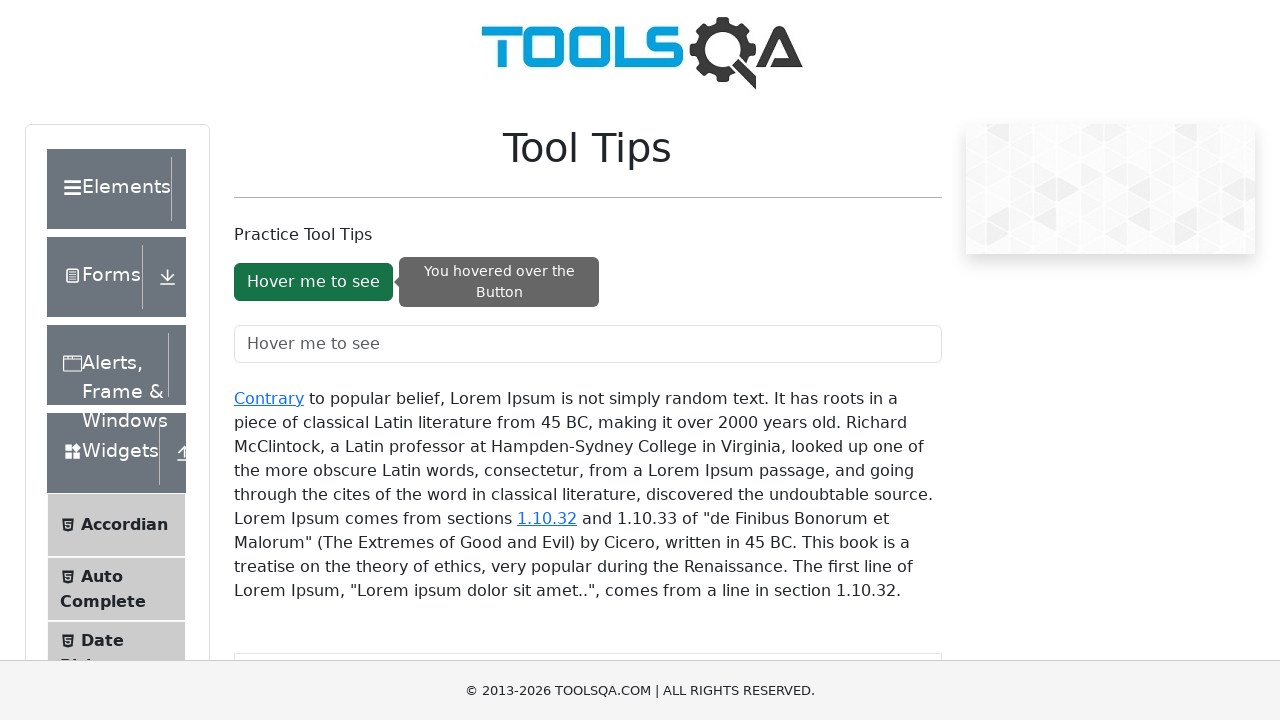

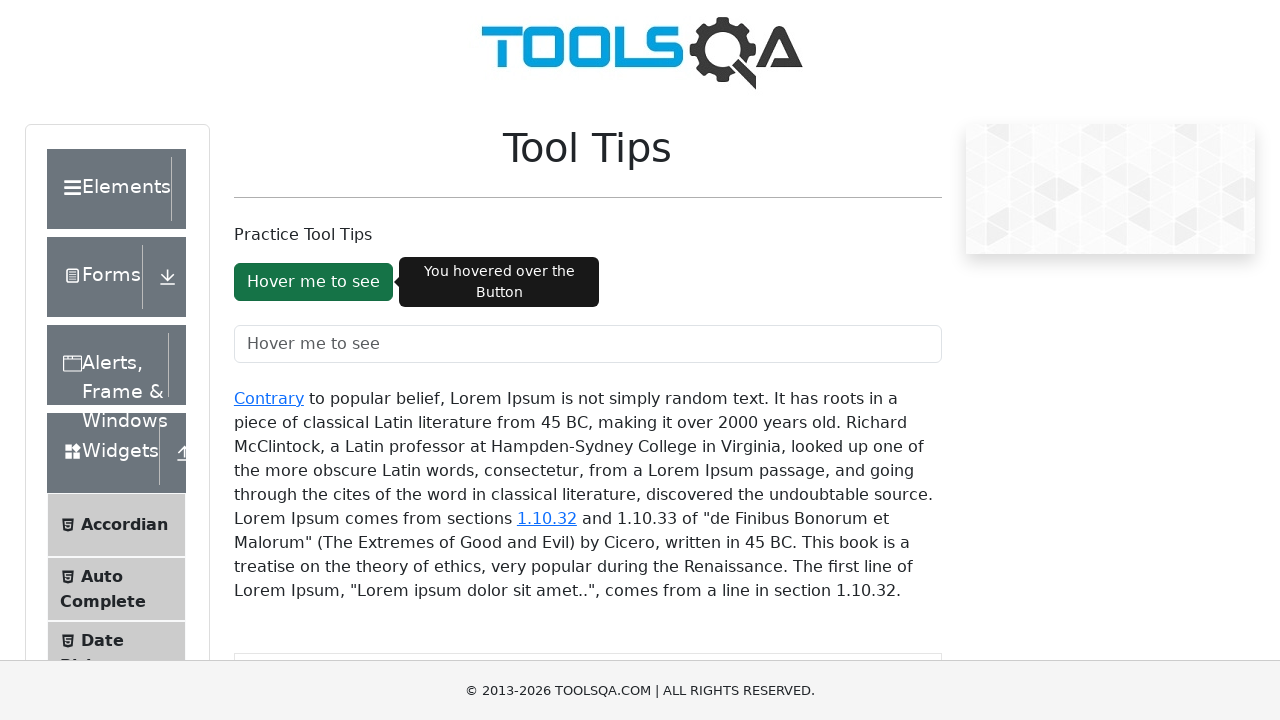